Navigates to WiseQuarter homepage, refreshes the page, and verifies the URL contains "wisequarter"

Starting URL: https://www.wisequarter.com

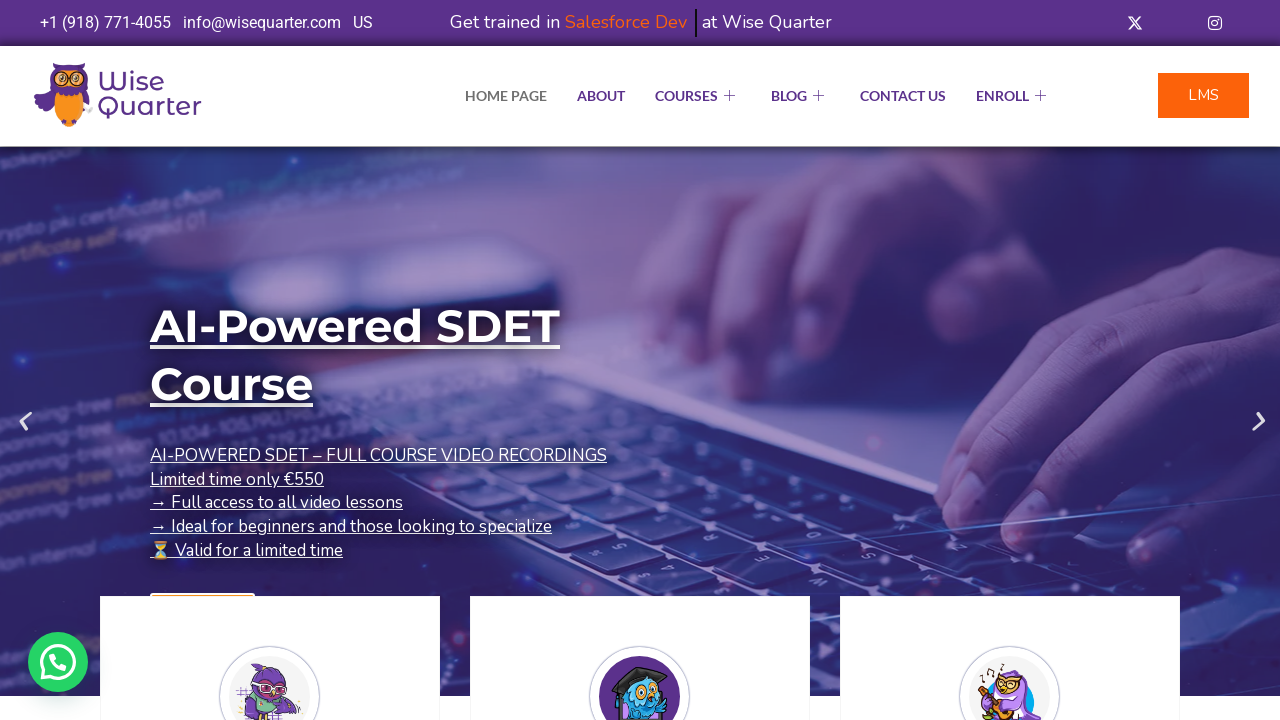

Waited 2 seconds for page to load
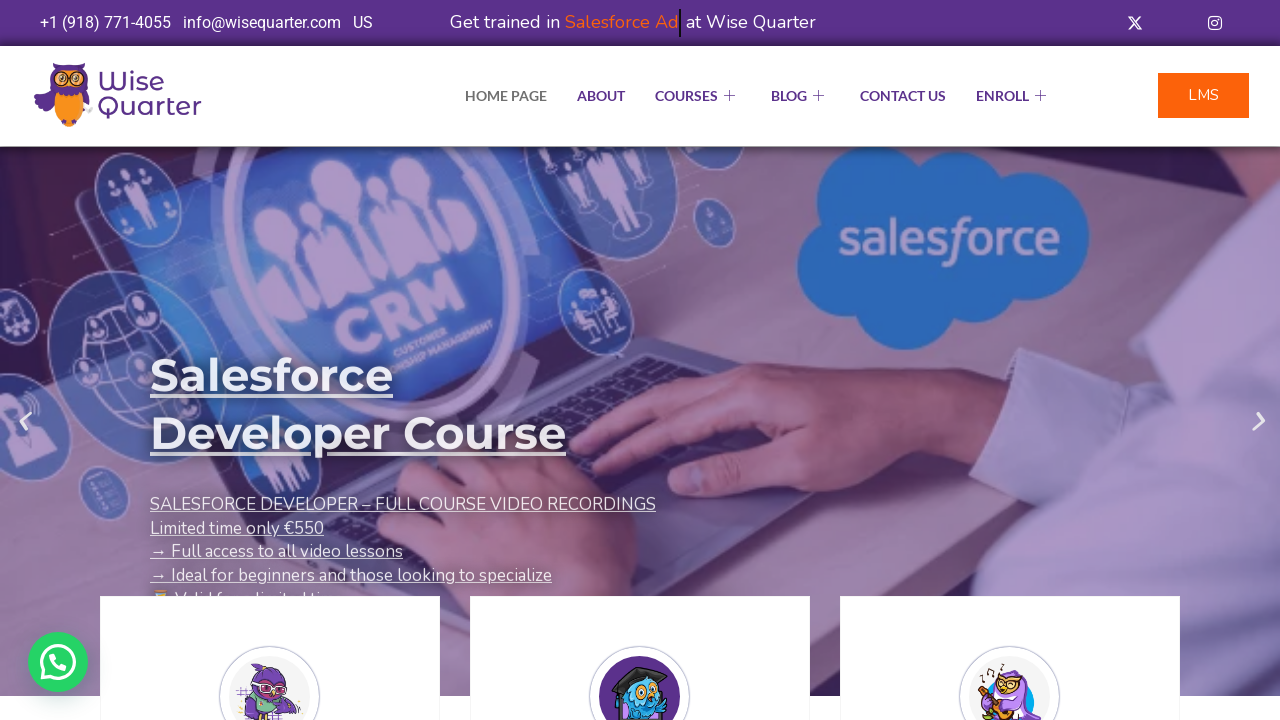

Refreshed the WiseQuarter homepage
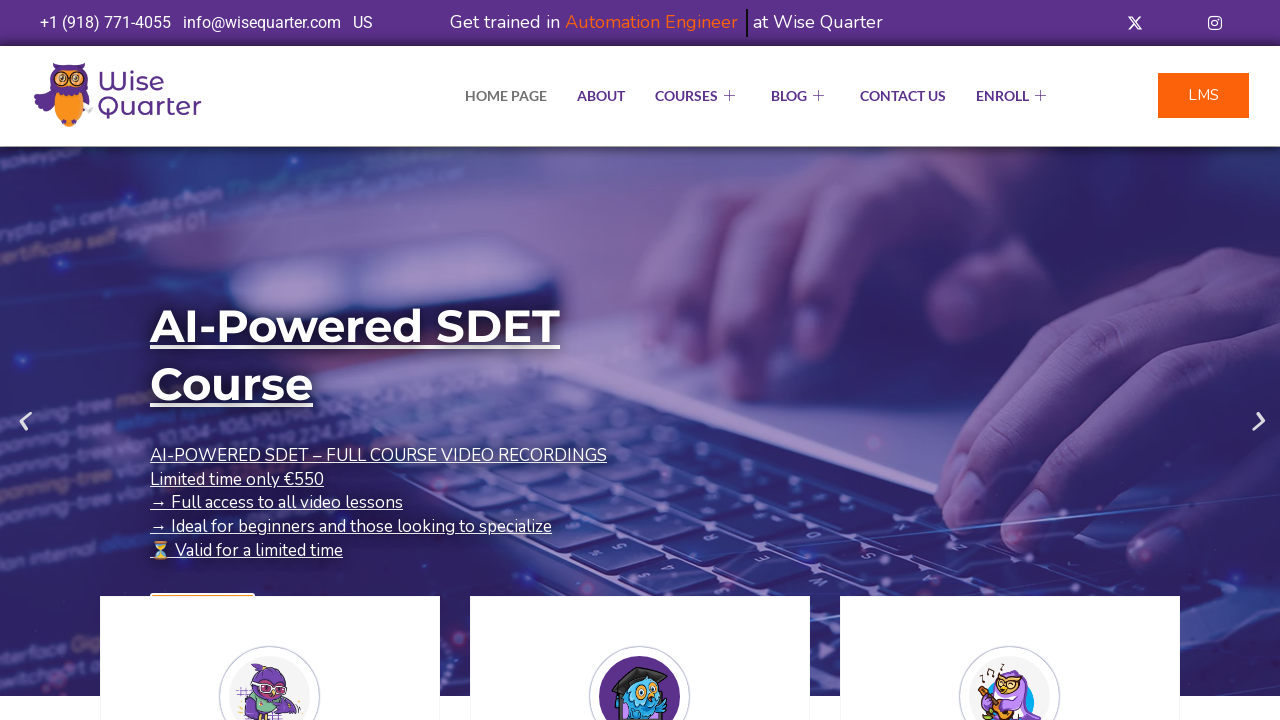

Verified URL contains 'wisequarter'
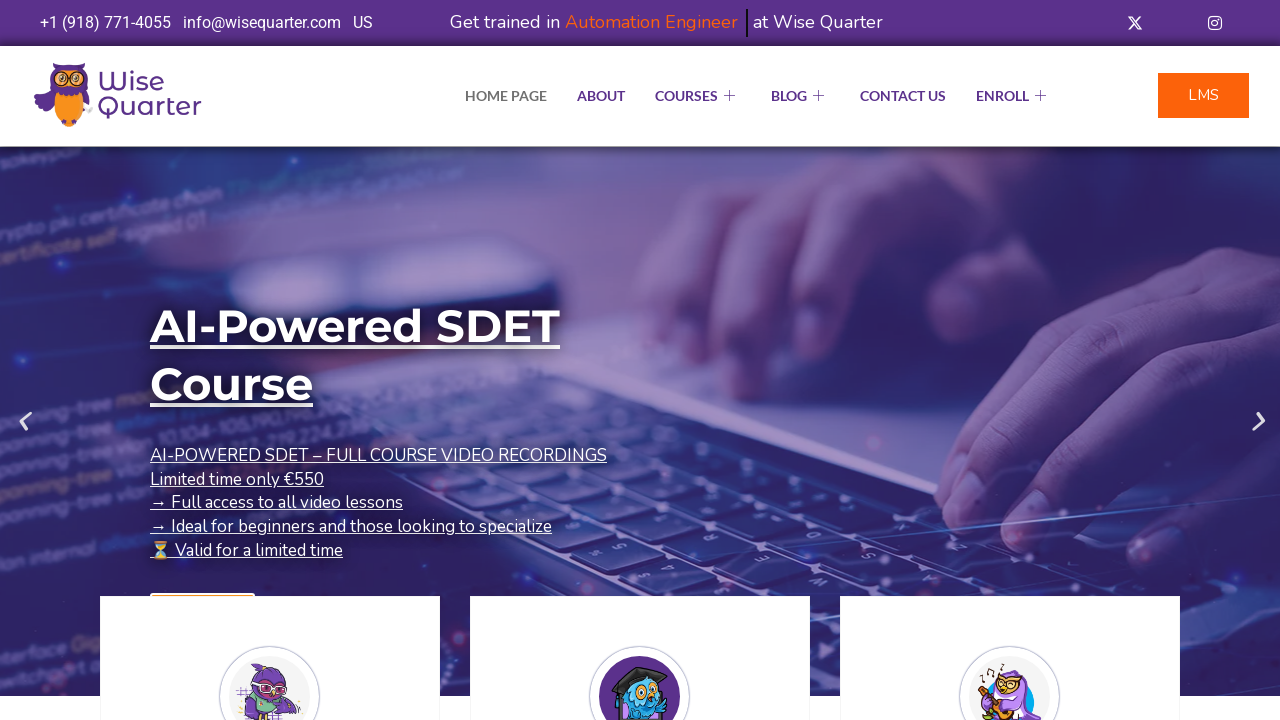

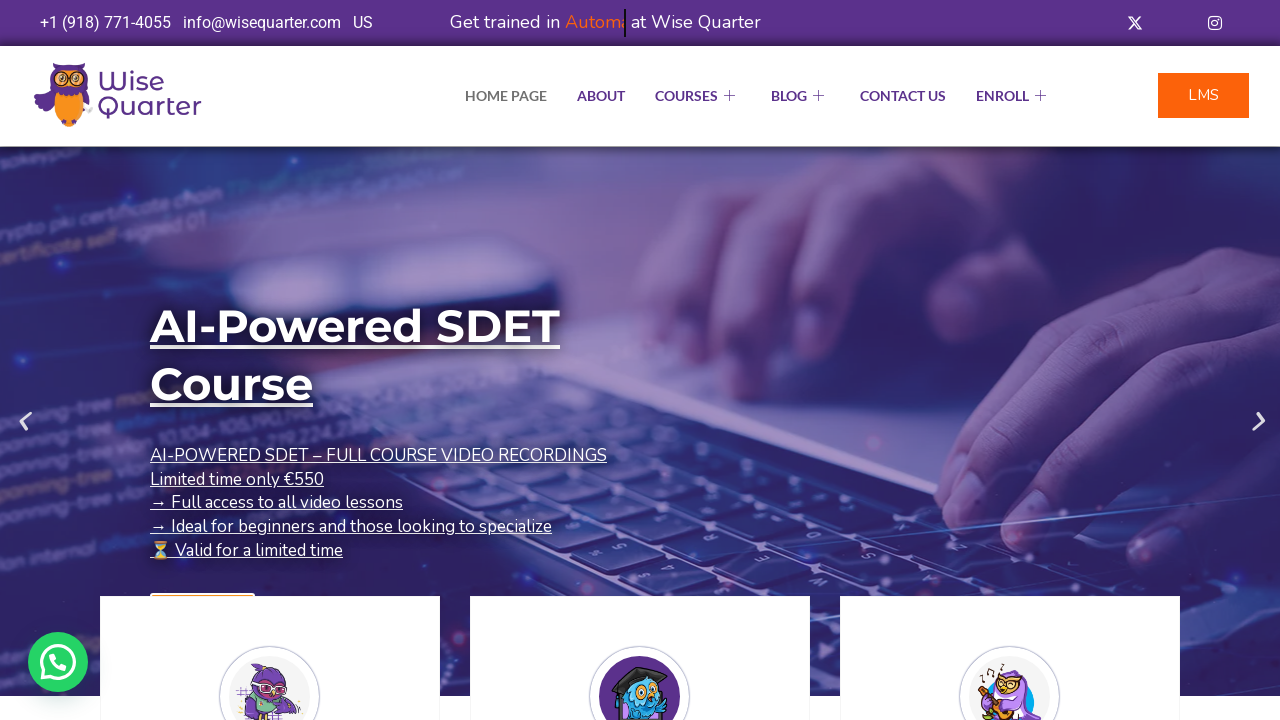